Tests various button click types (double click, right click, and normal click) on the DemoQA buttons page and verifies the corresponding success messages appear.

Starting URL: https://demoqa.com/

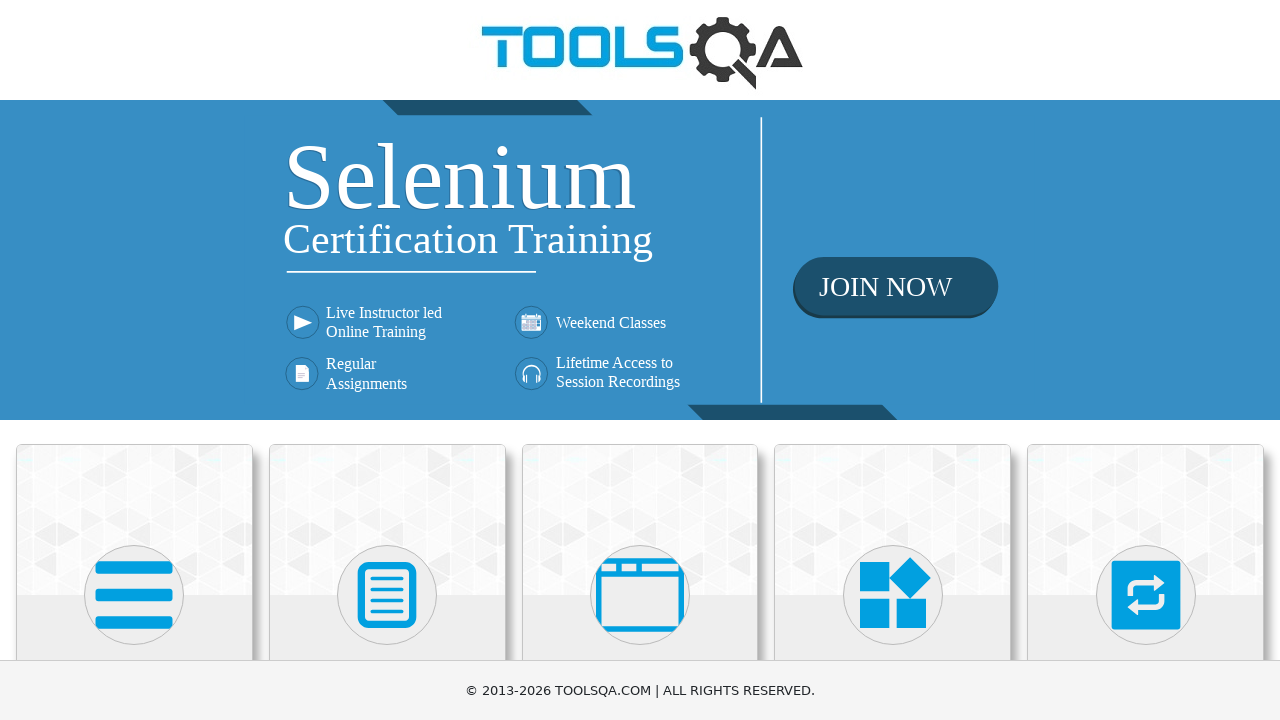

Scrolled down 500px to see Elements menu
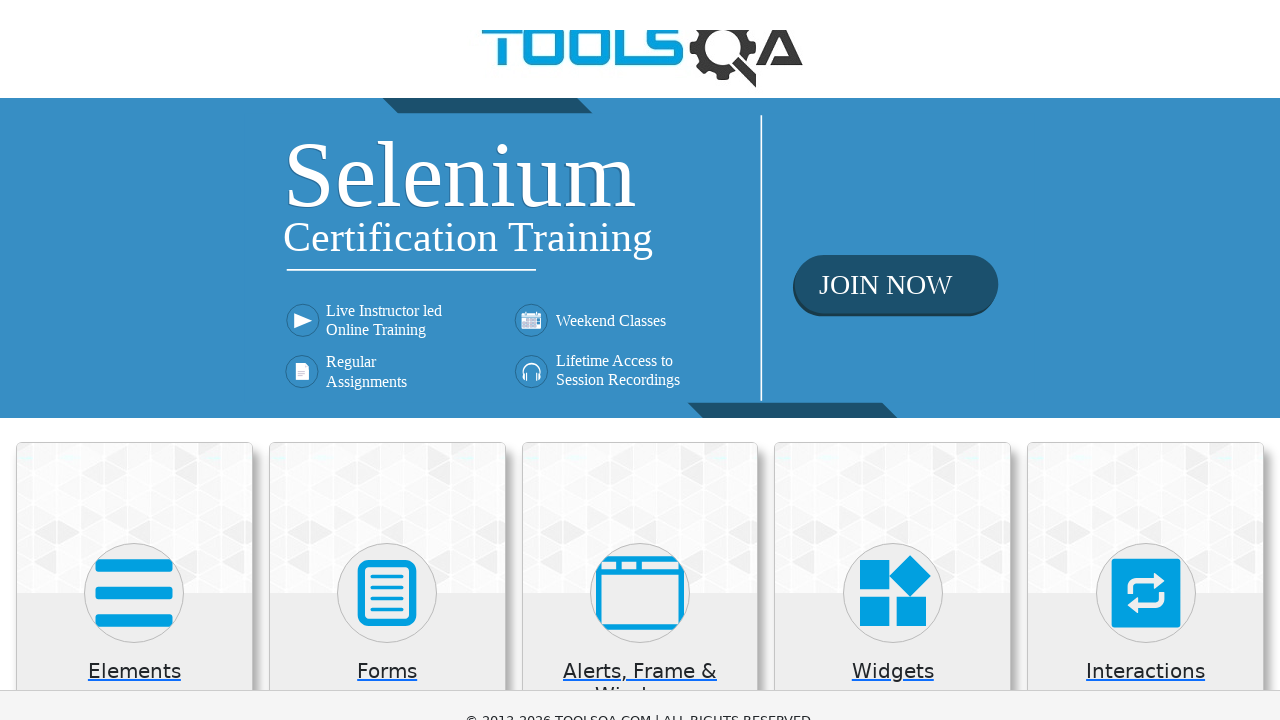

Clicked on Elements menu at (134, 173) on xpath=//h5[text()='Elements']
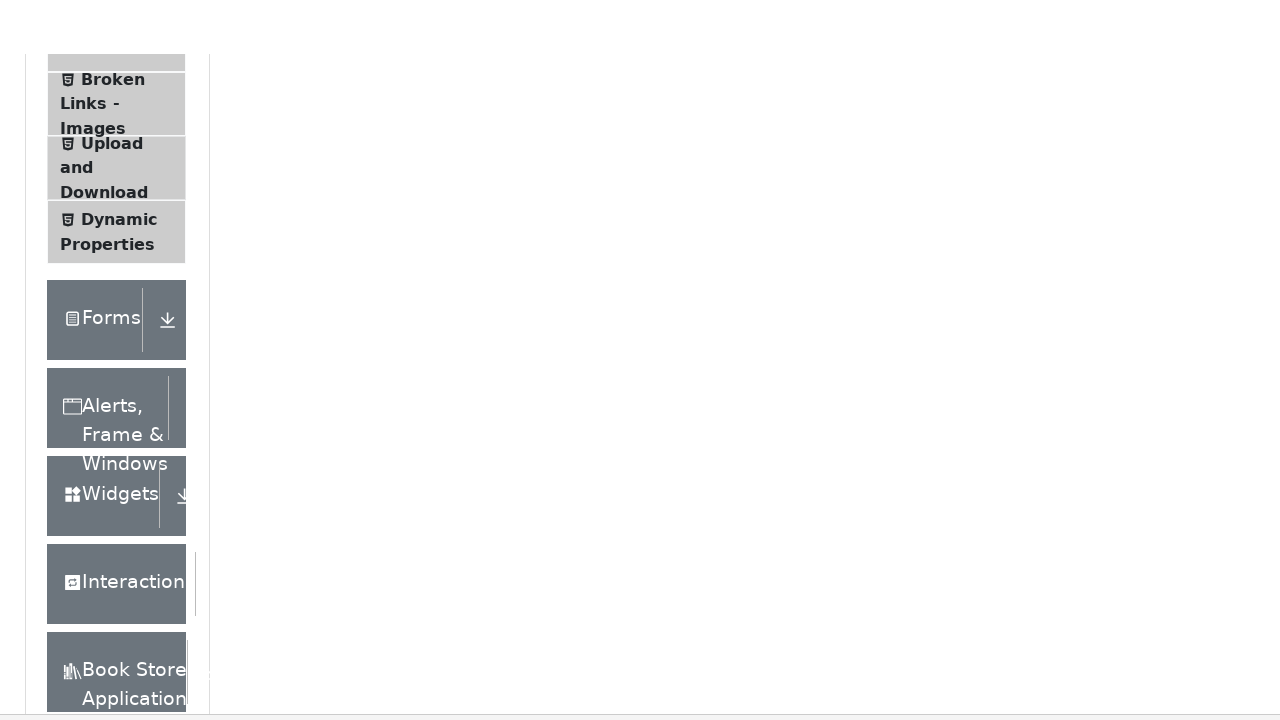

Scrolled down 500px to see Buttons menu item
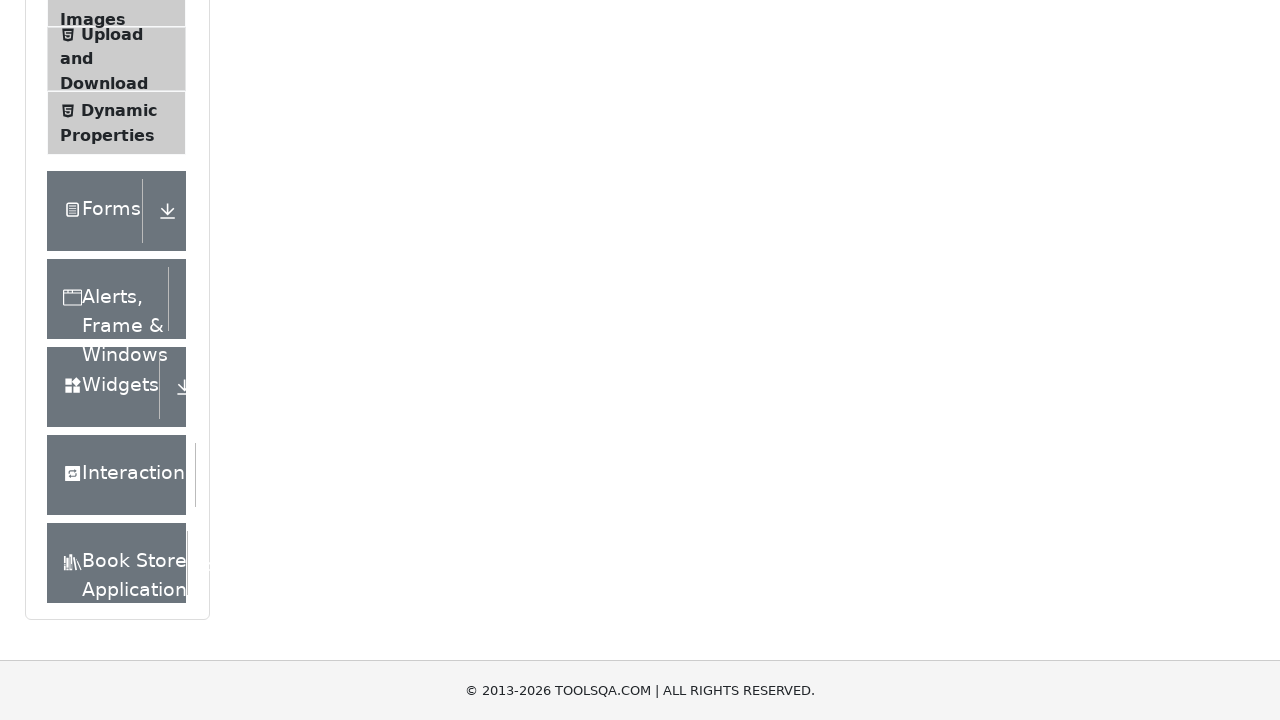

Clicked on Buttons menu item at (116, 361) on xpath=//span[text()='Buttons']
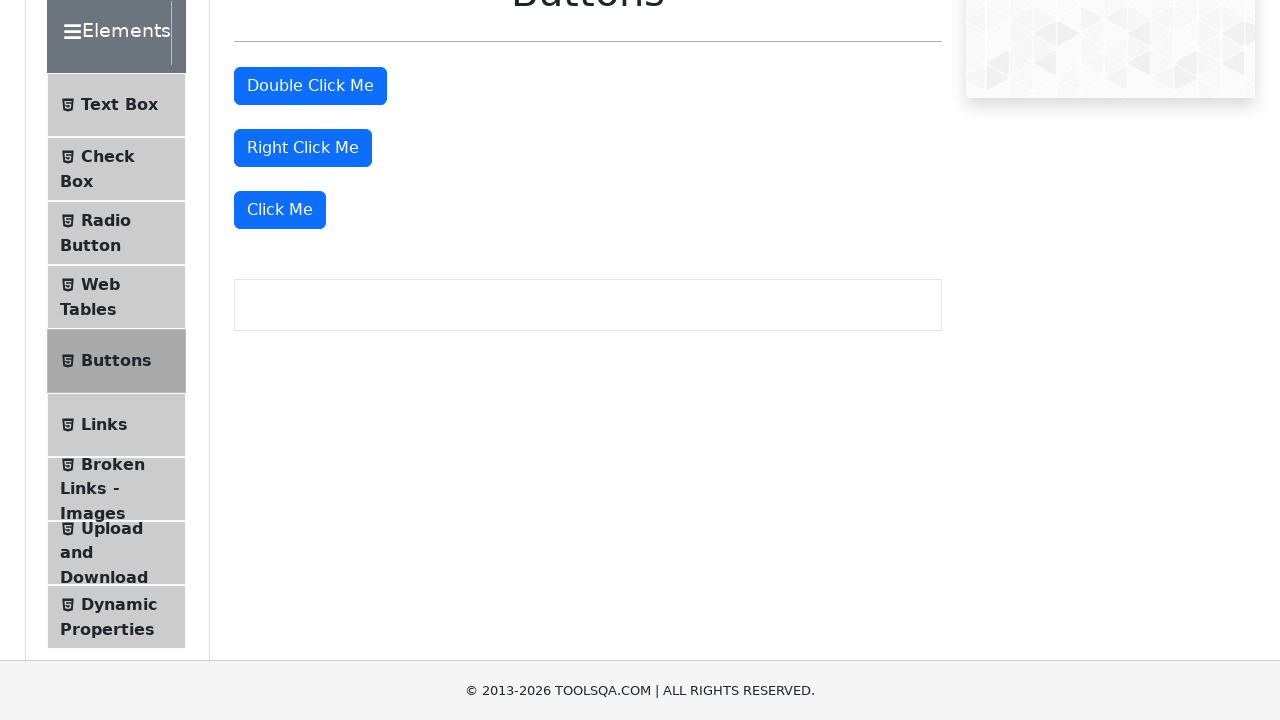

Scrolled down 500px to see buttons
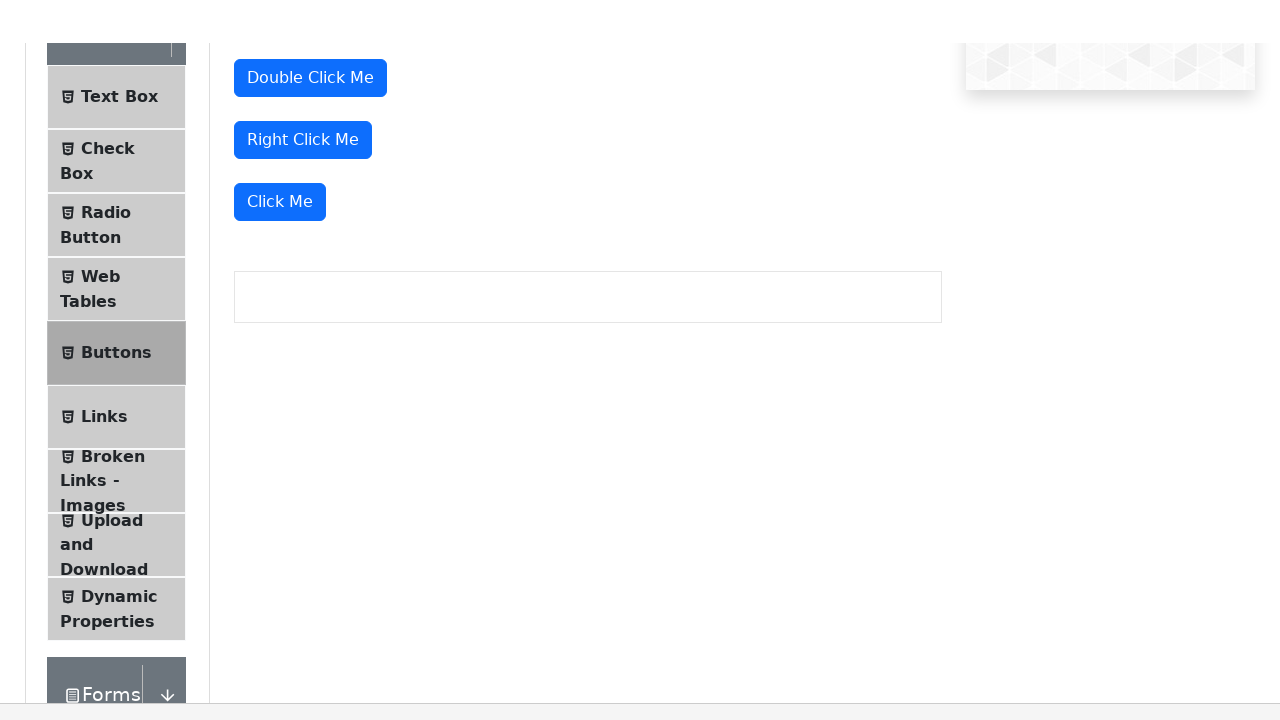

Double-clicked the double click button at (310, 19) on #doubleClickBtn
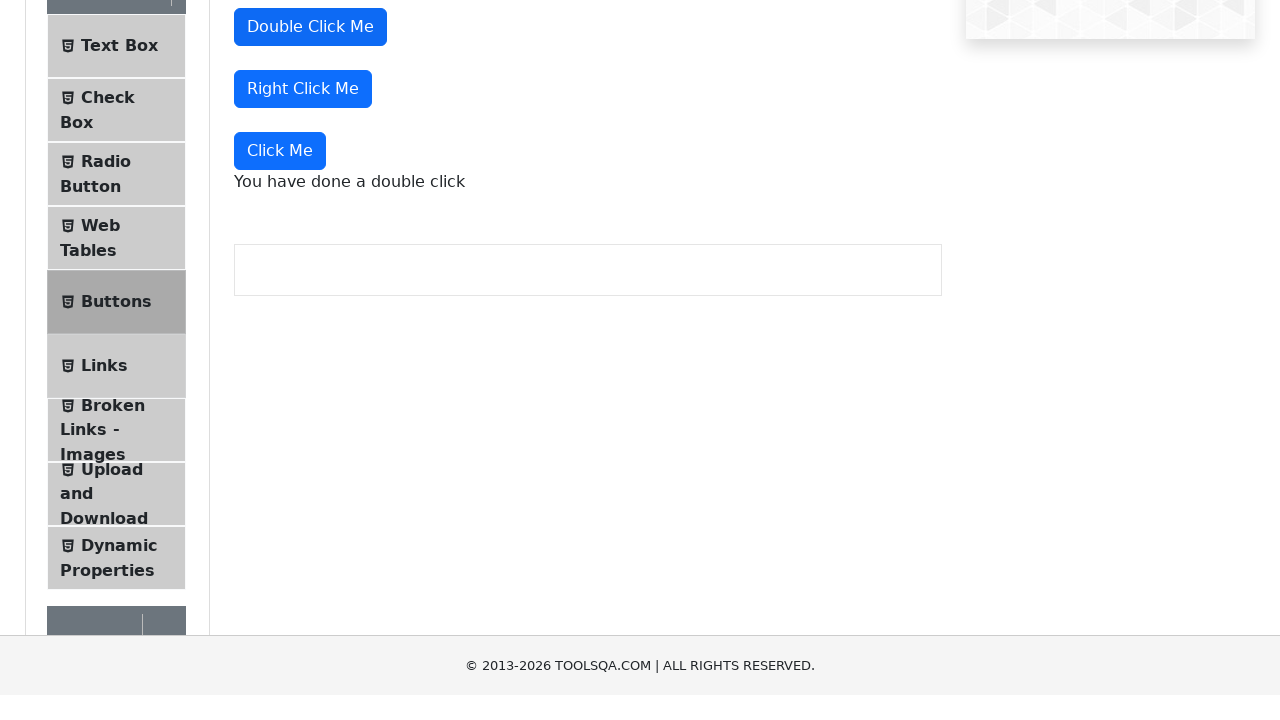

Double click message appeared
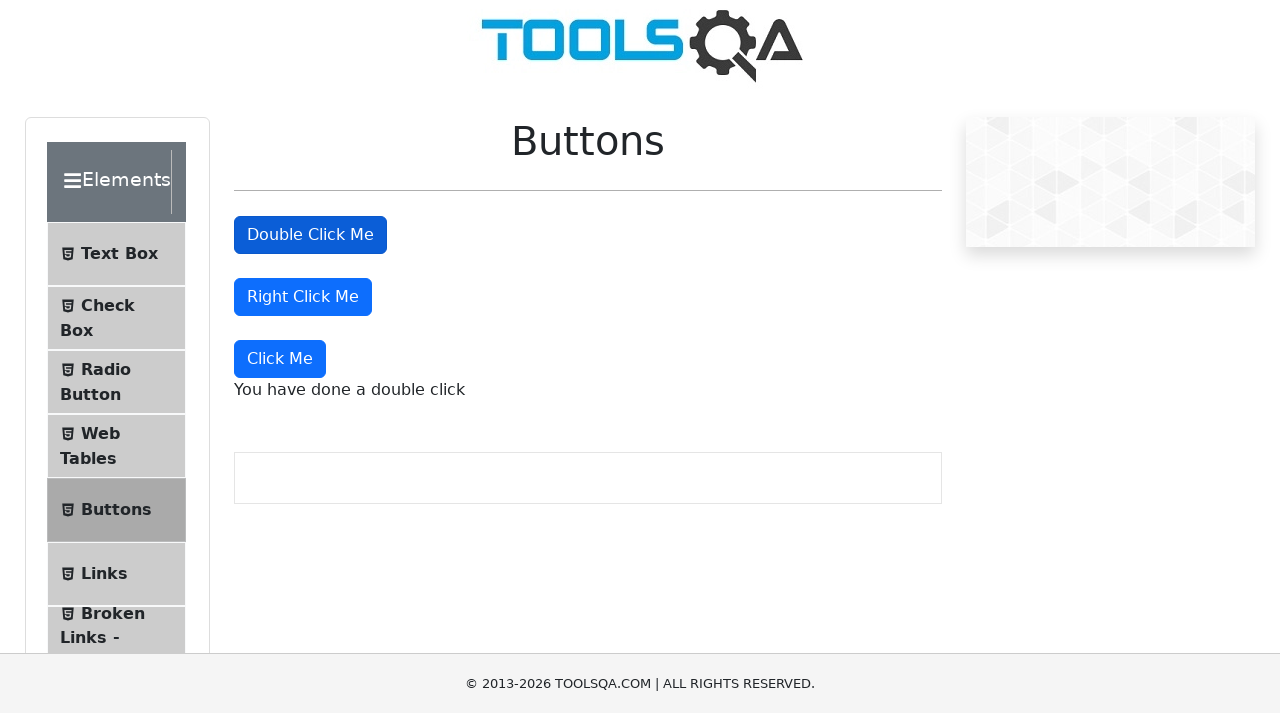

Verified double click success message contains expected text
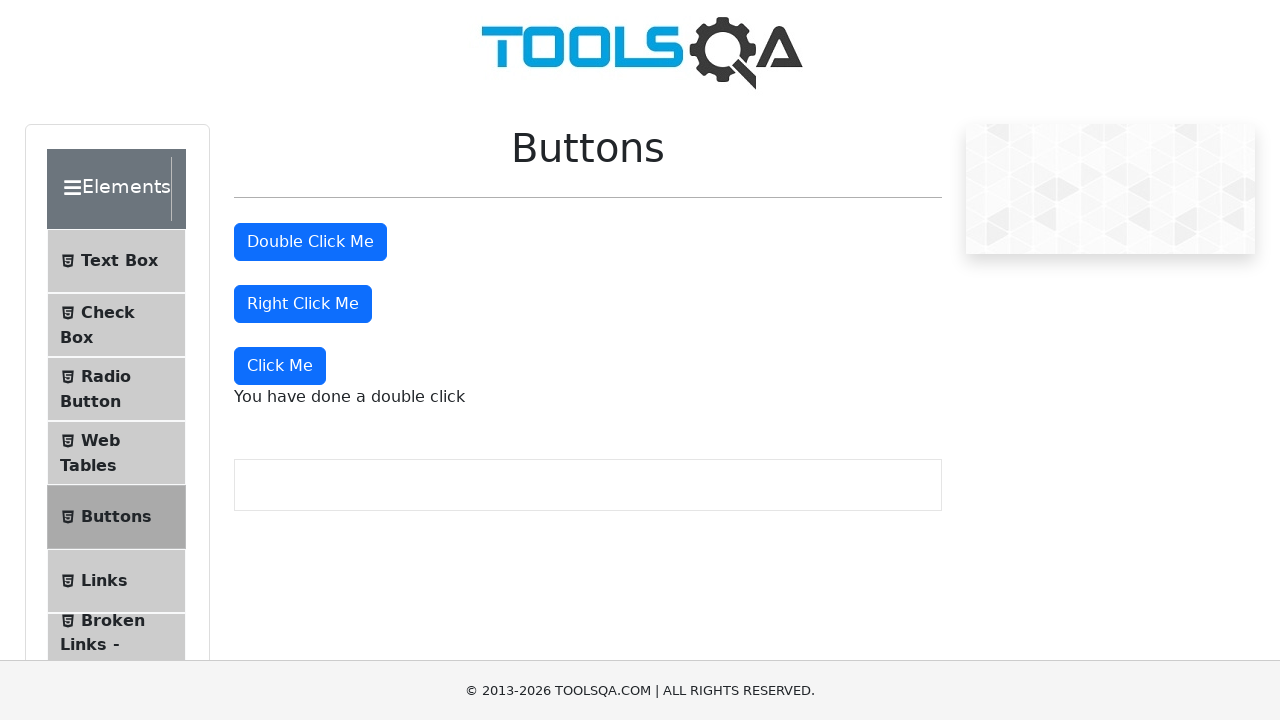

Right-clicked the right click button at (303, 304) on #rightClickBtn
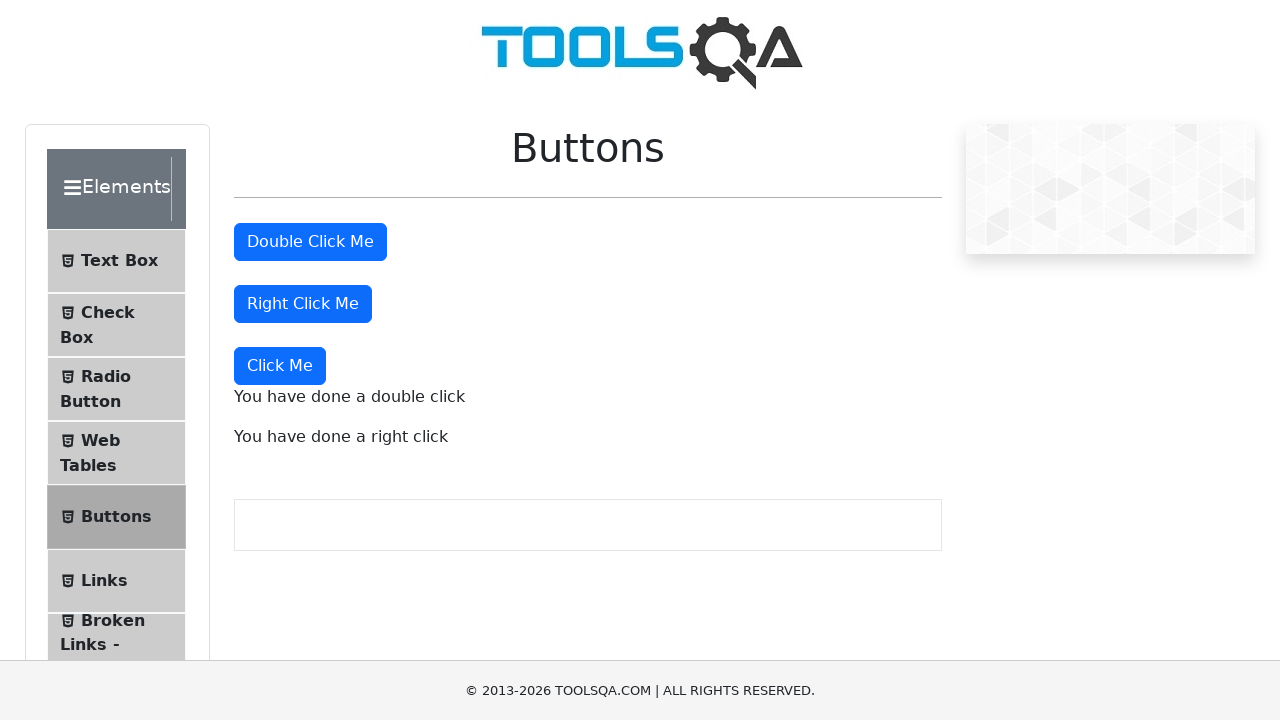

Right click message appeared
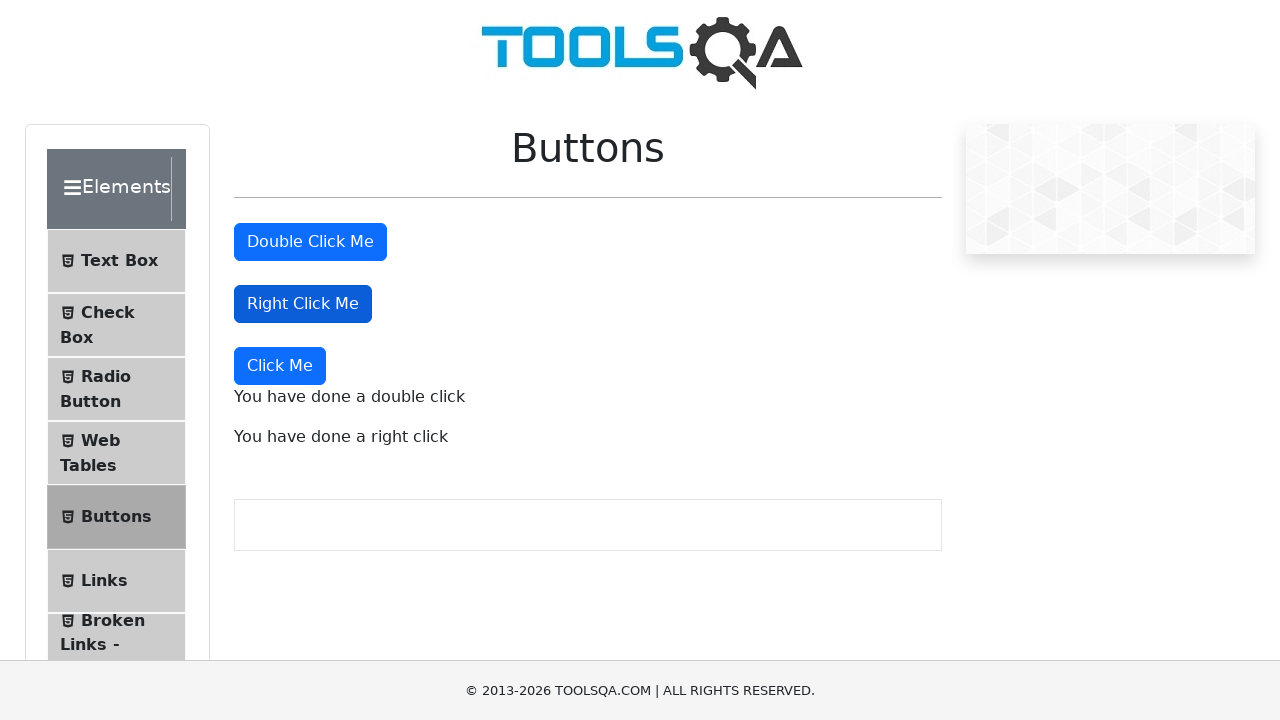

Verified right click success message contains expected text
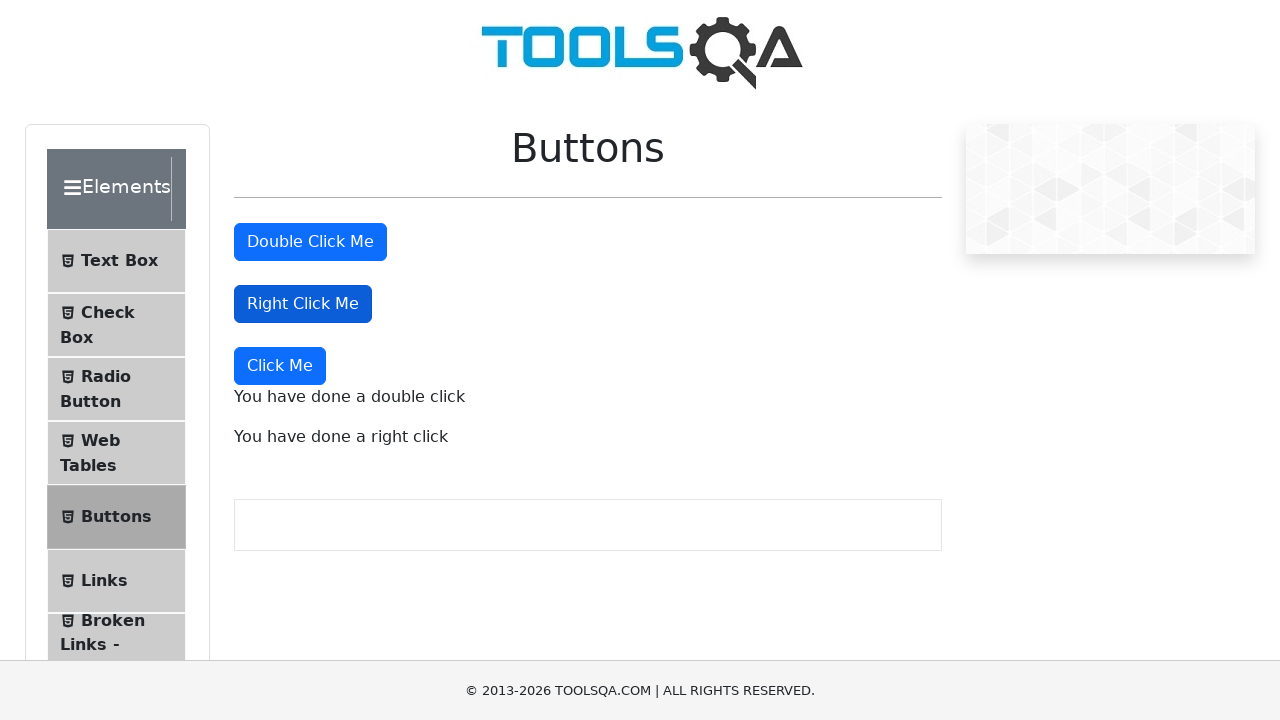

Clicked the 'Click Me' button at (280, 366) on xpath=//button[text()='Click Me']
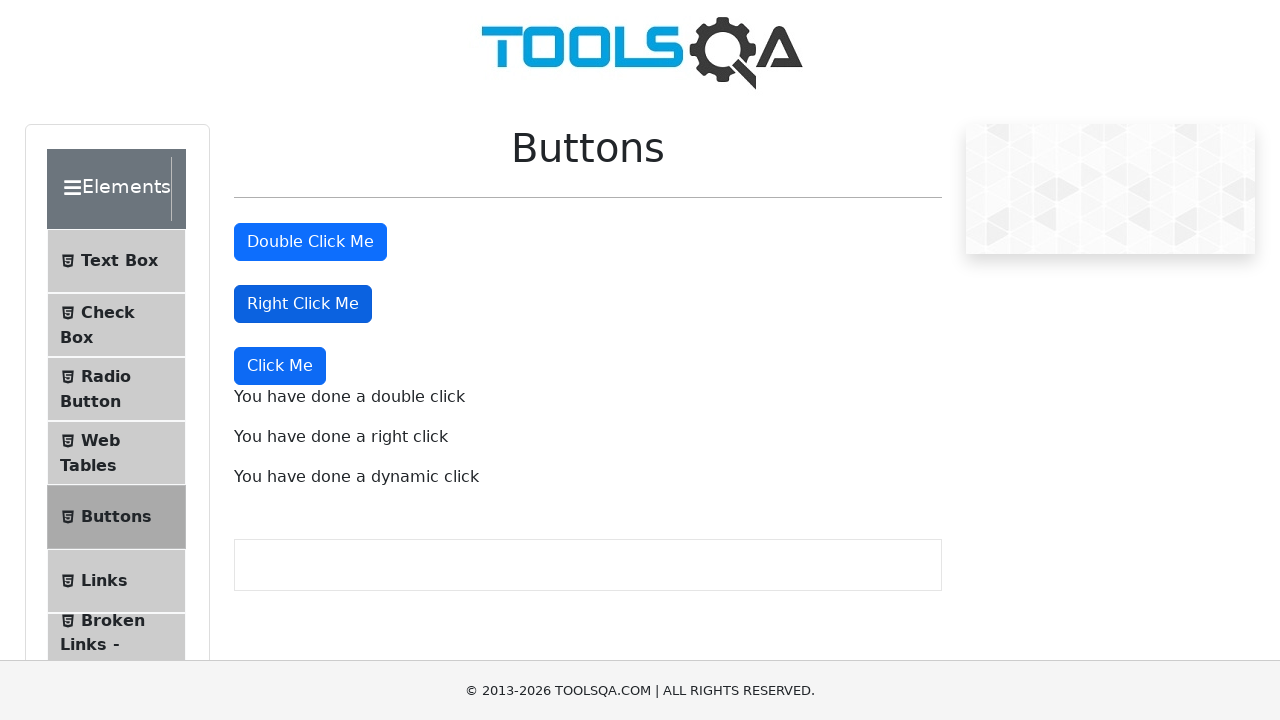

Dynamic click message appeared
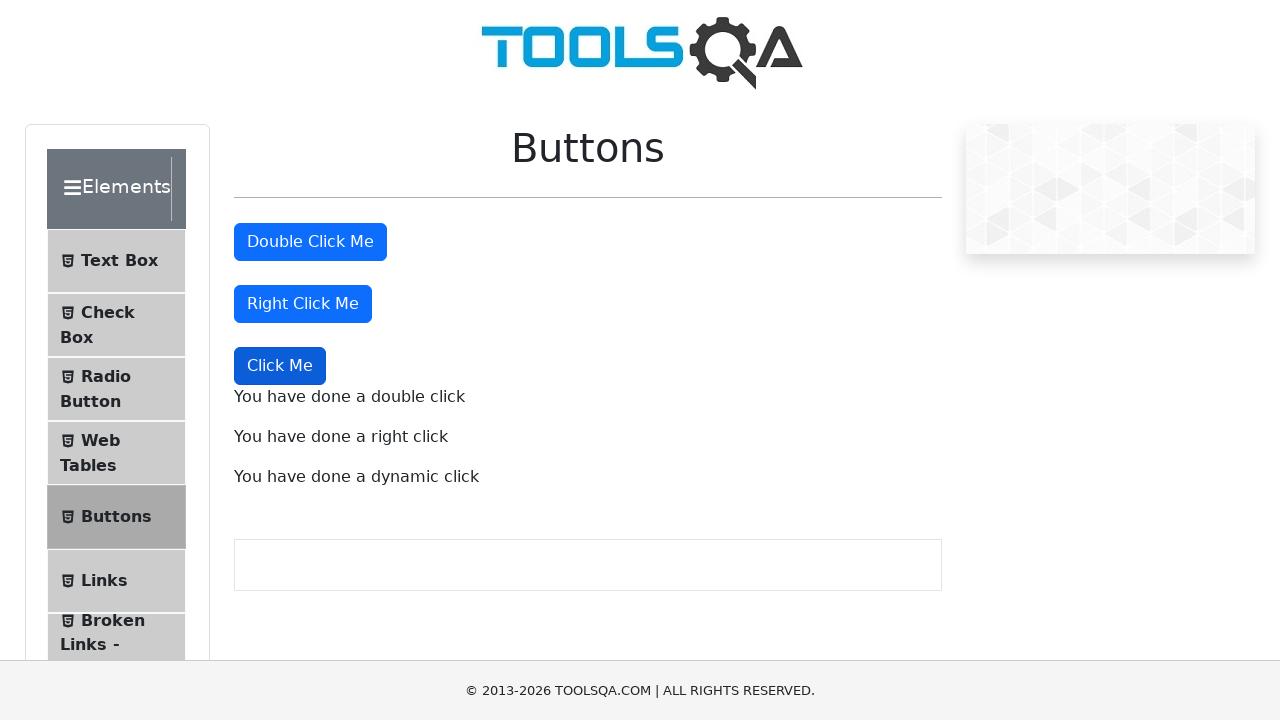

Verified dynamic click success message contains expected text
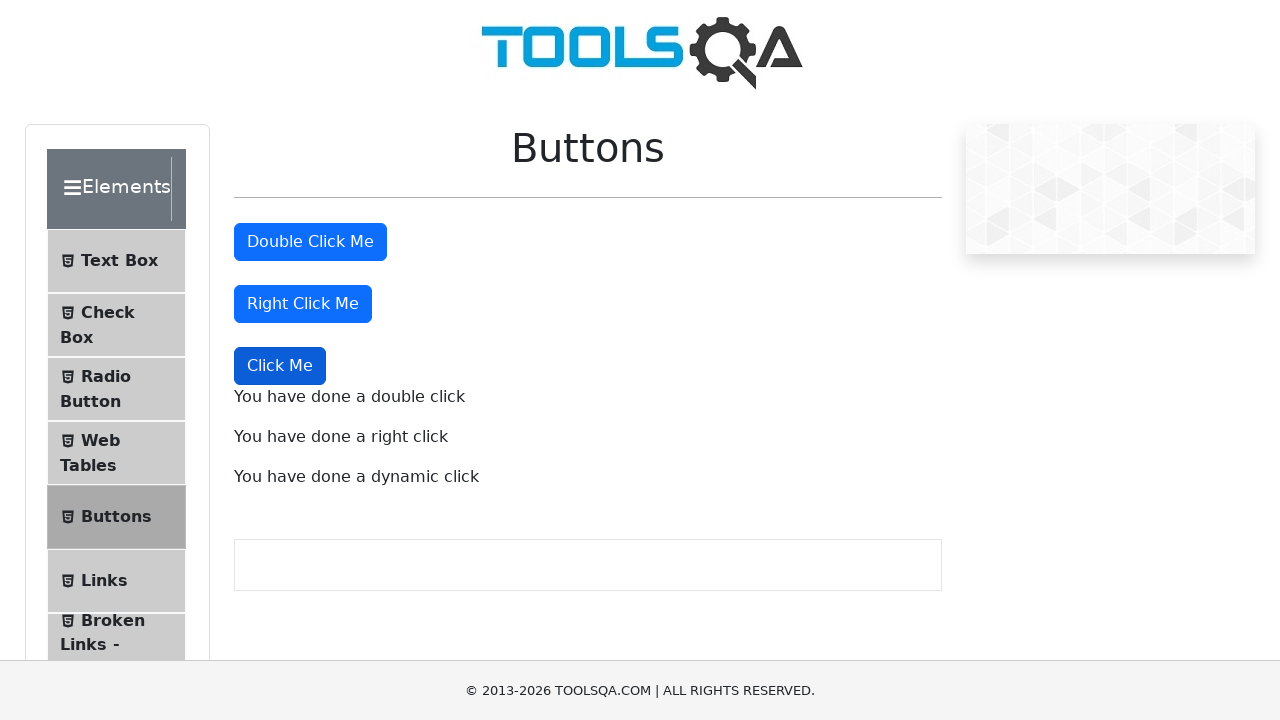

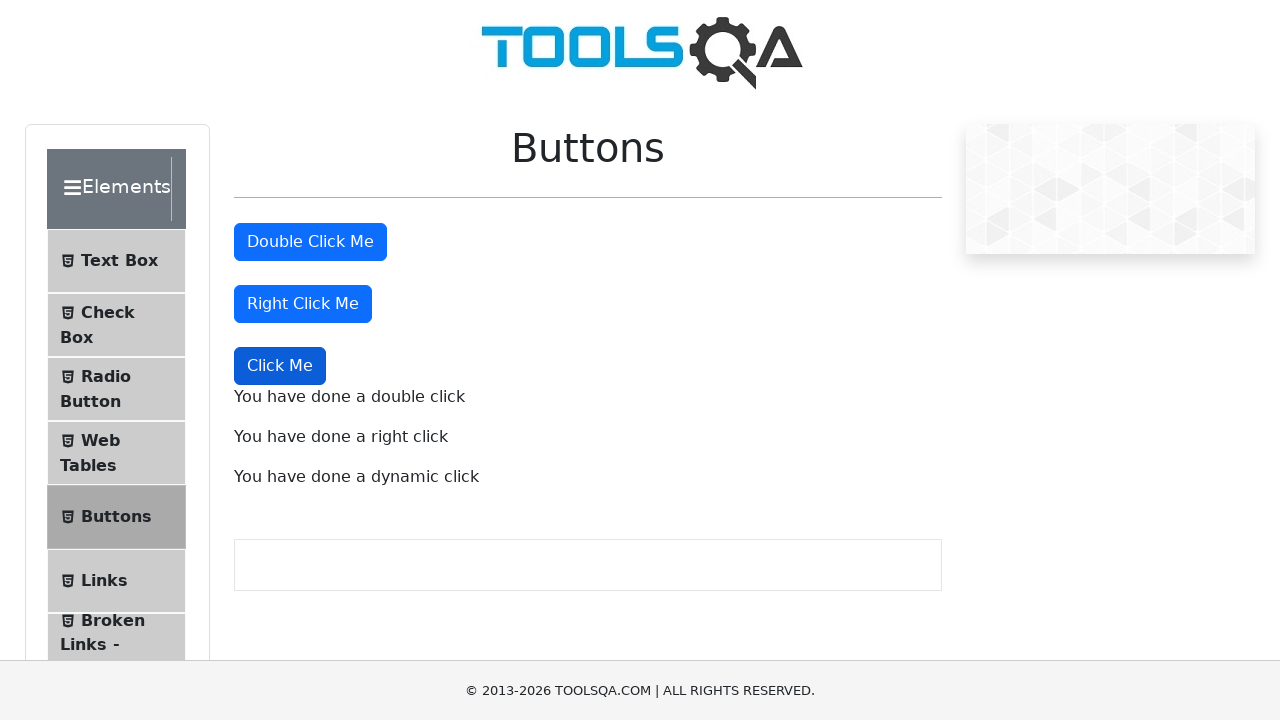